Navigates to Lagou job listing website and verifies the page loads by checking the title

Starting URL: https://www.lagou.com/wn/

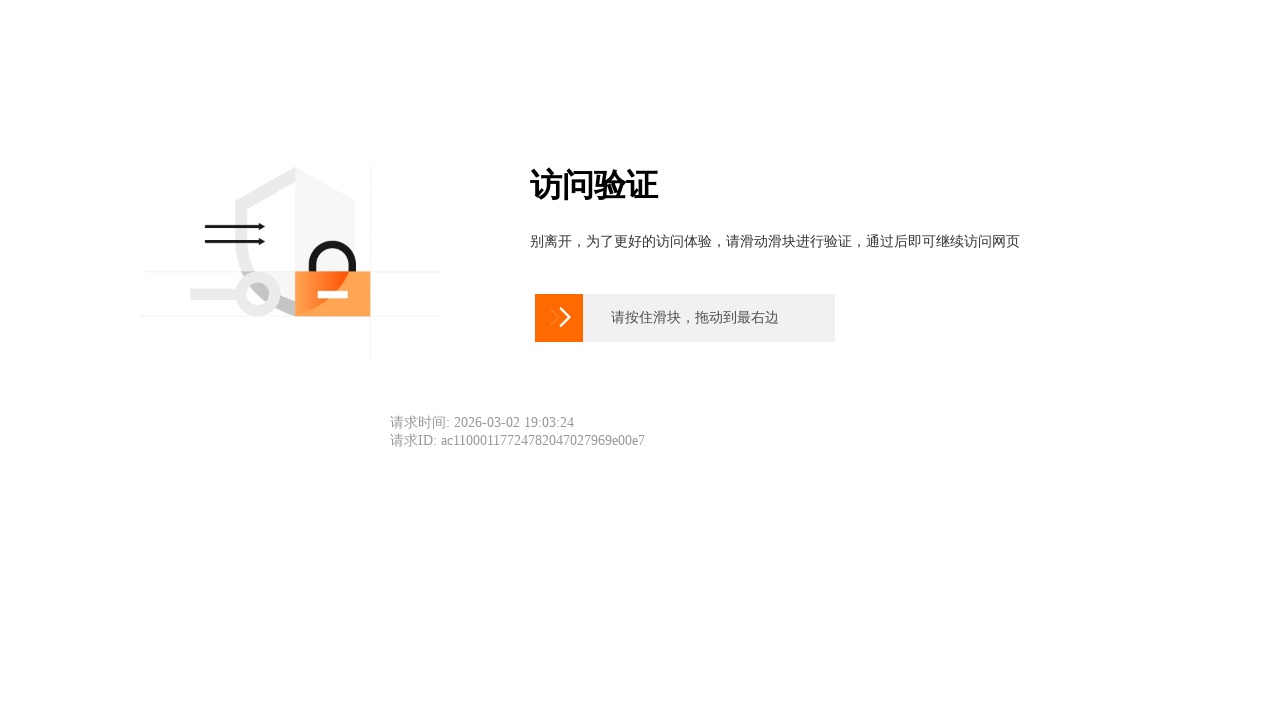

Waited for page to reach domcontentloaded state
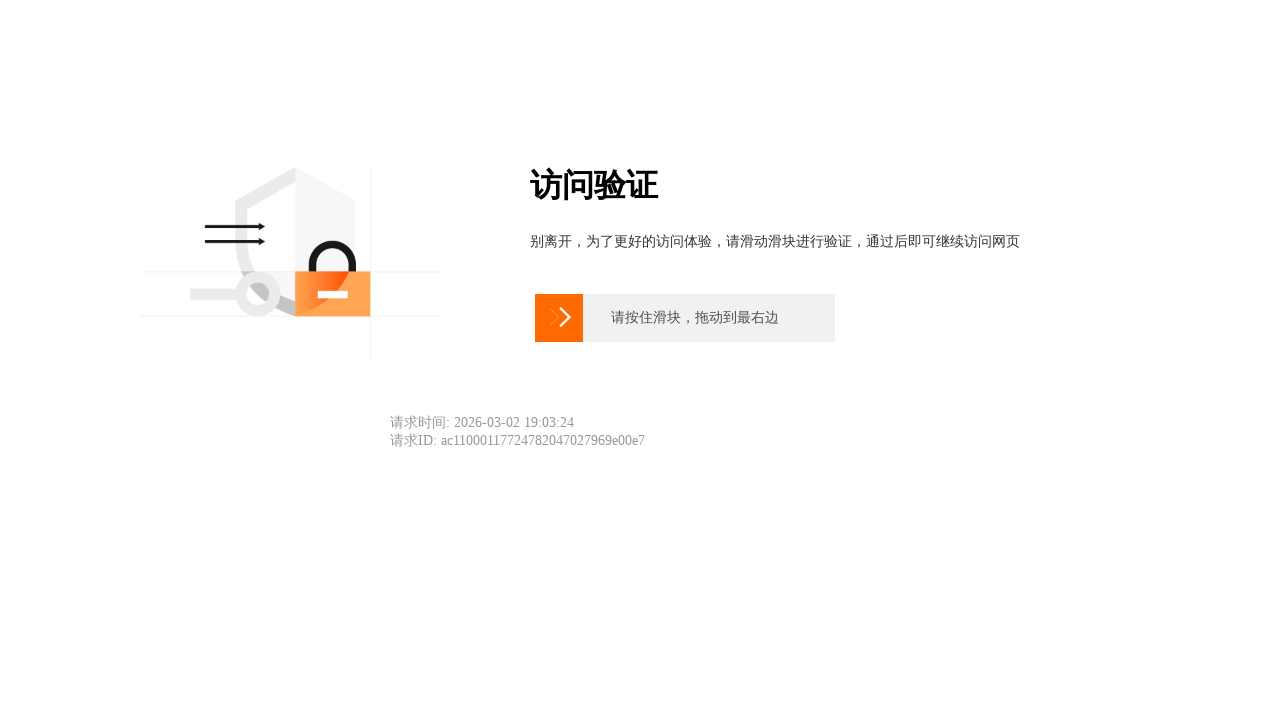

Retrieved page title: 滑动验证页面
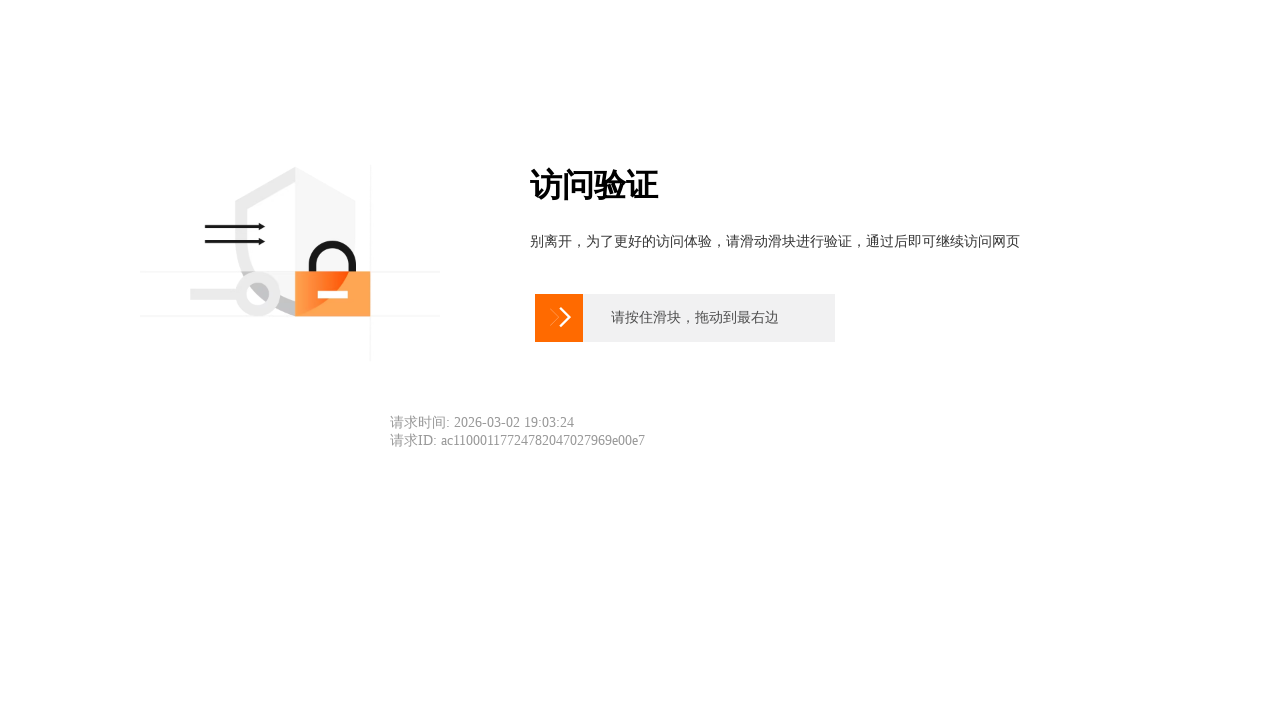

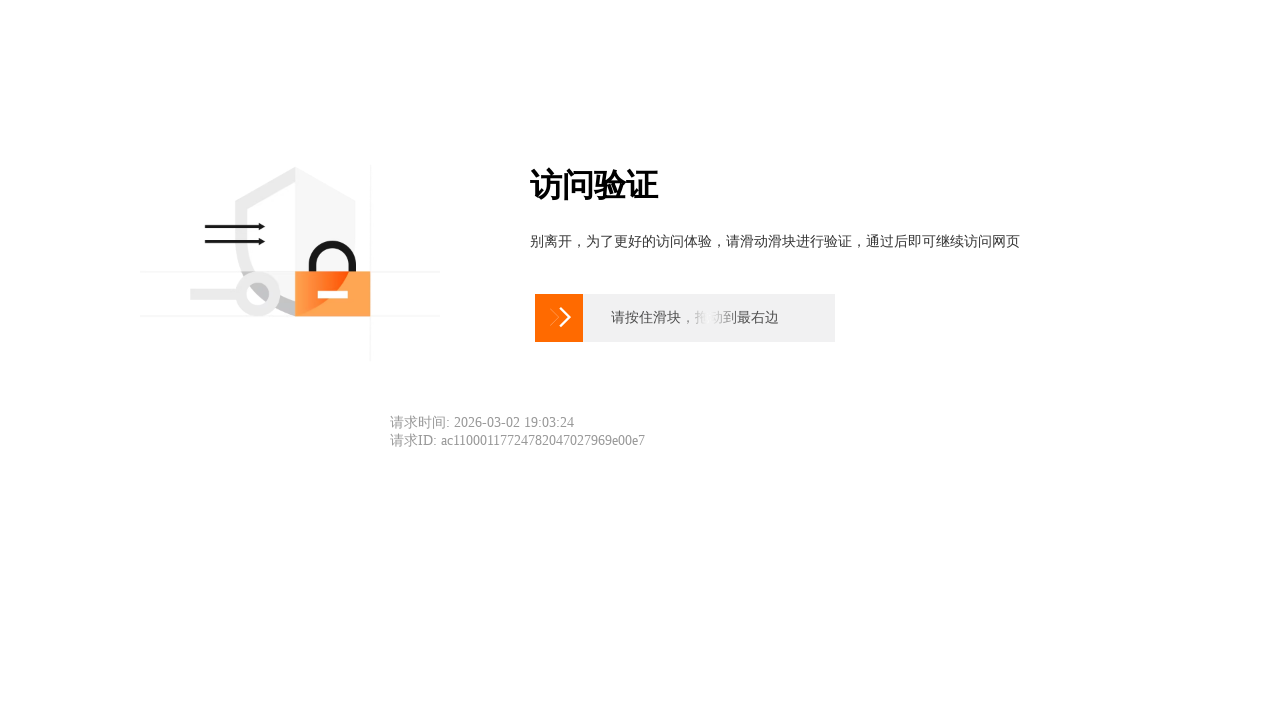